Tests multi-window/tab handling by opening a new tab, switching to it, clicking a link, switching back to the main window, and clicking another button to open a new window.

Starting URL: https://skpatro.github.io/demo/links/

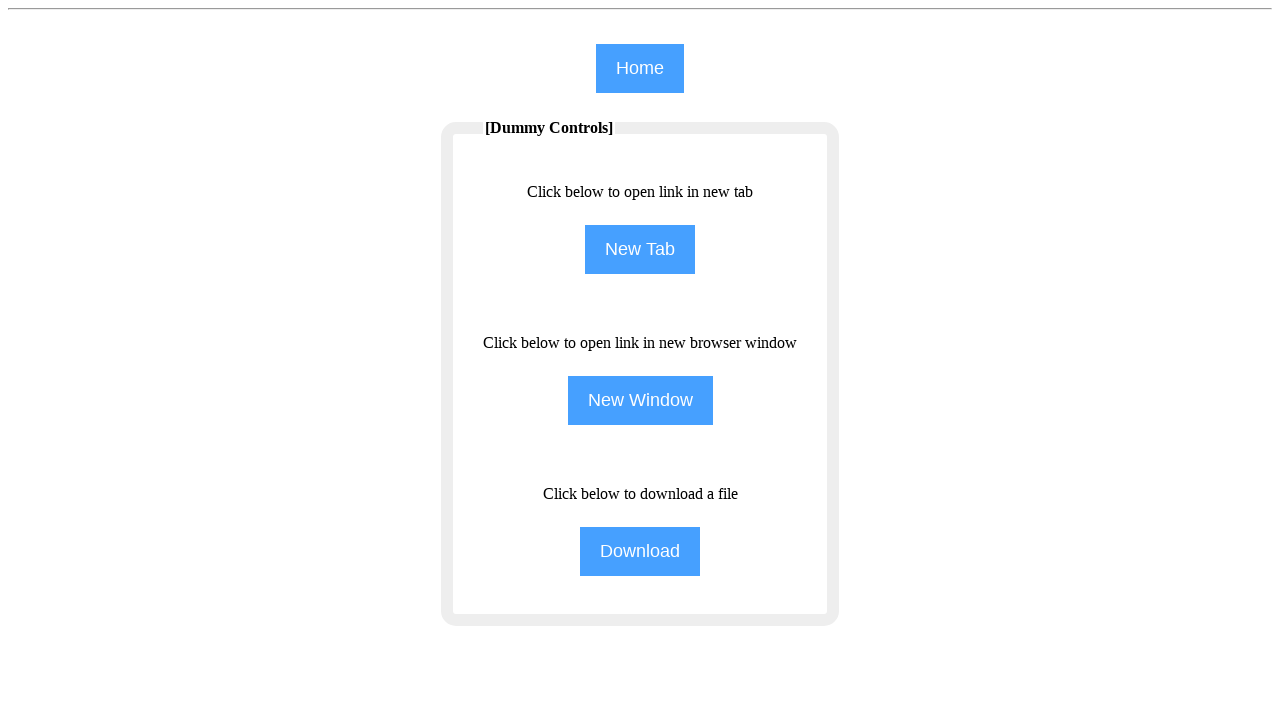

Clicked NewTab button to open a new tab at (640, 250) on (//input[@type='button'])[2]
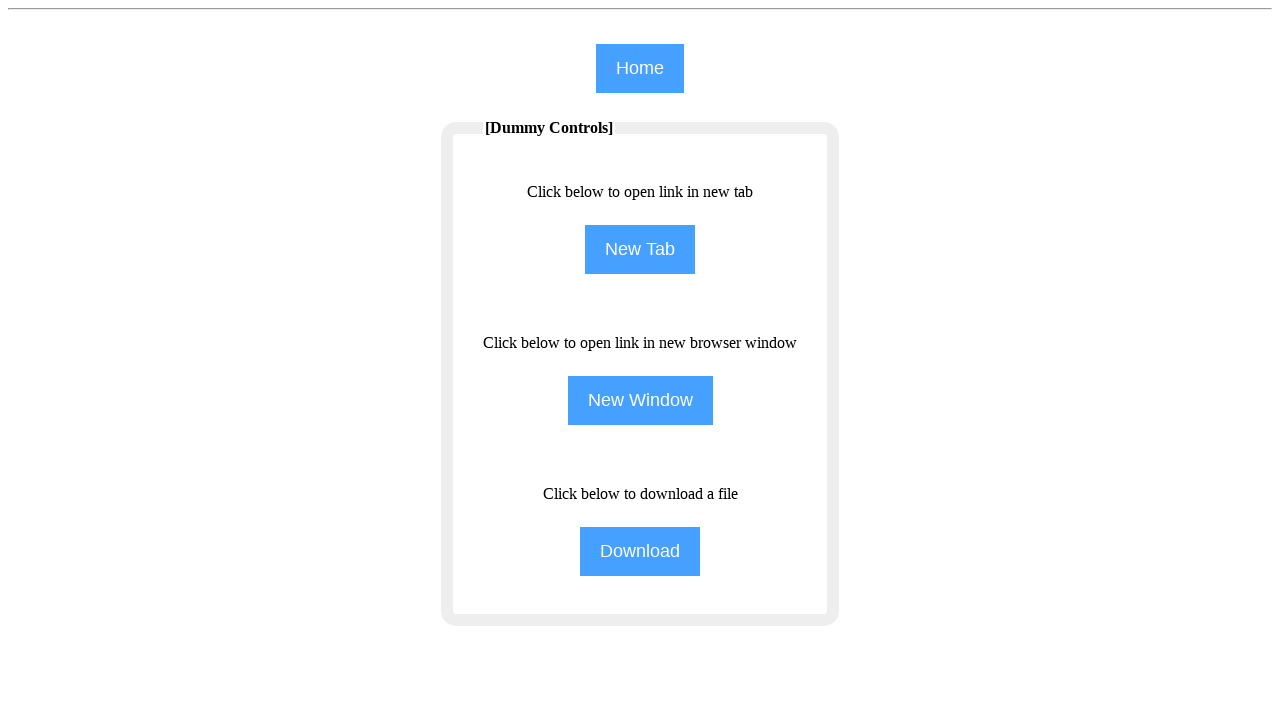

New tab opened and acquired
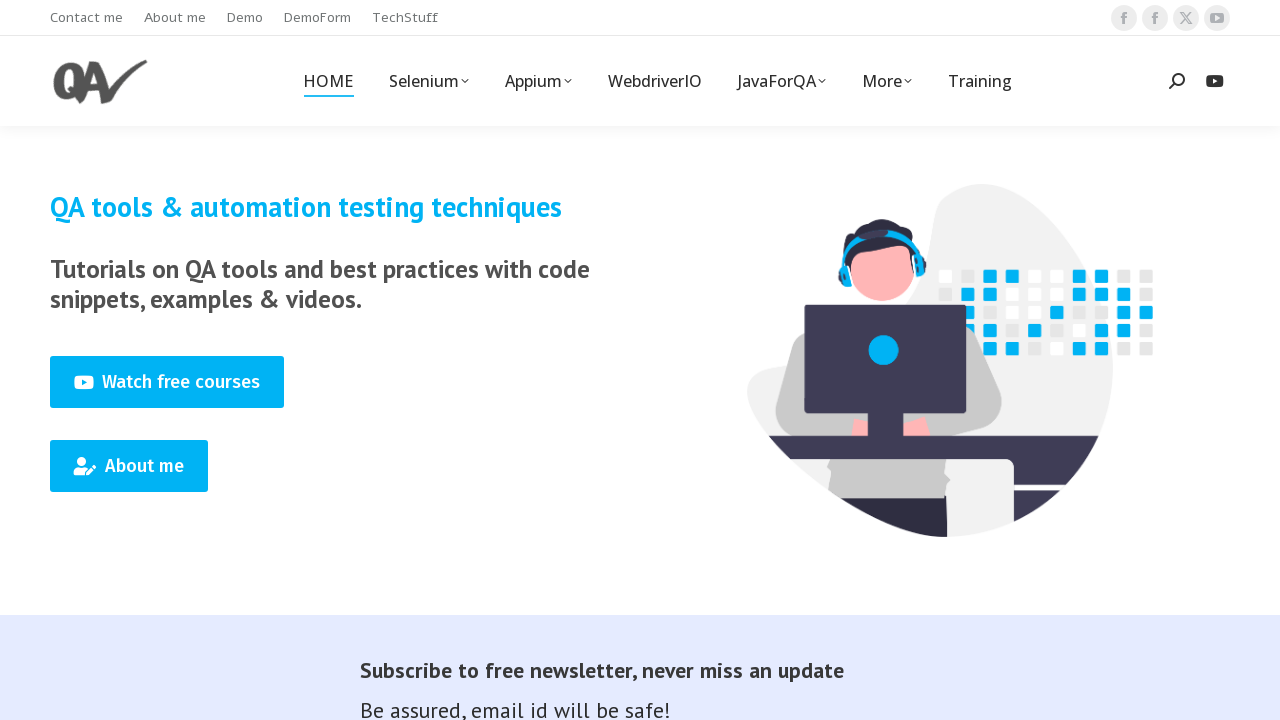

Child page loaded completely
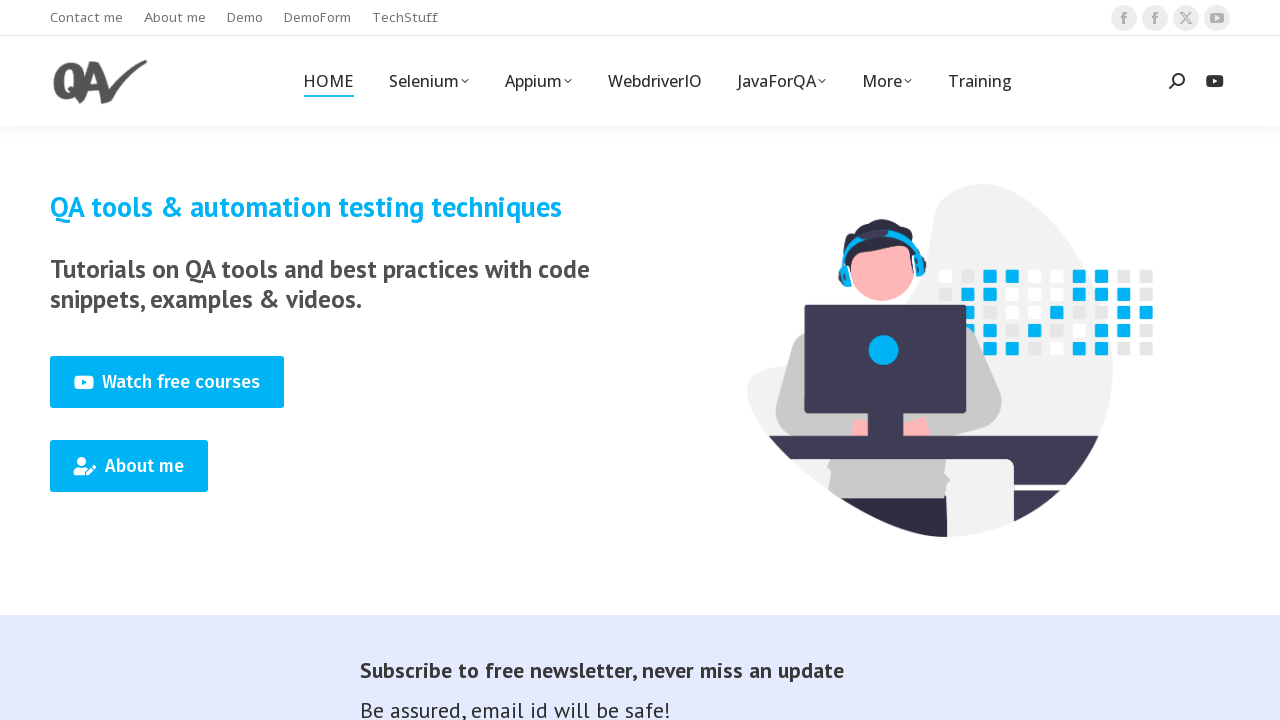

Clicked Training link in child page at (980, 81) on (//span[text()='Training'])[1]
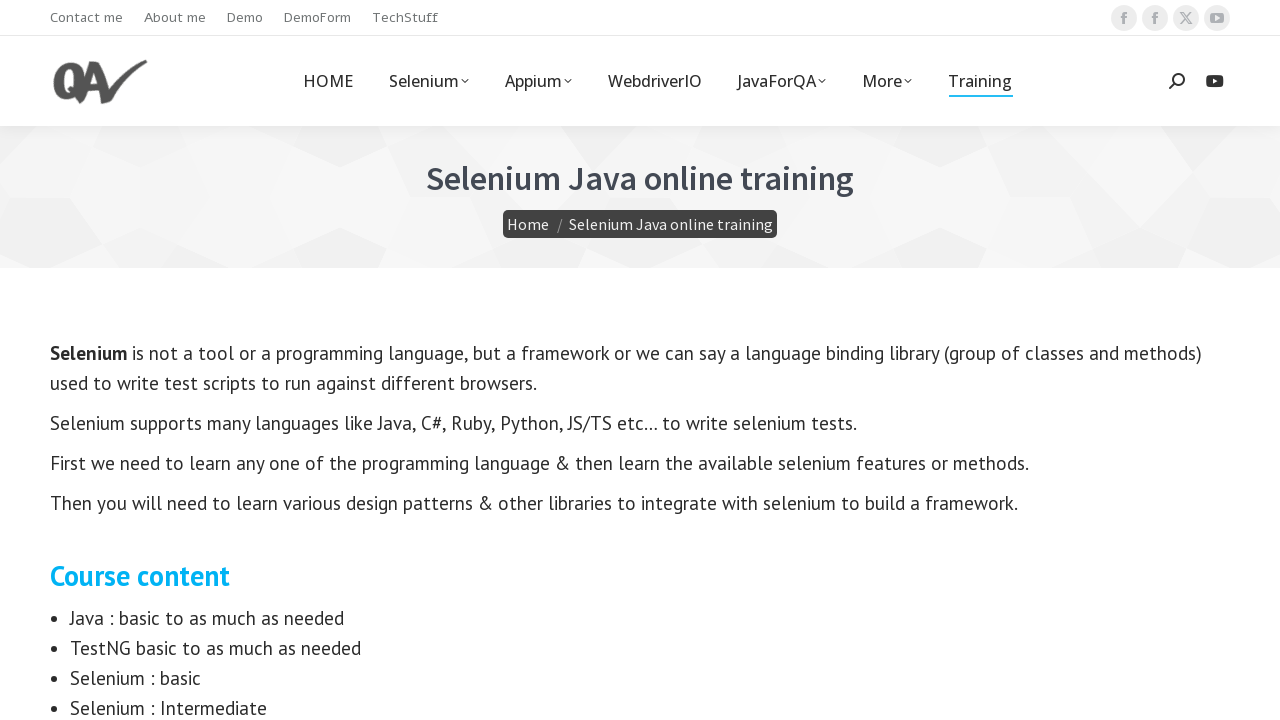

Waited 2 seconds for navigation in child page
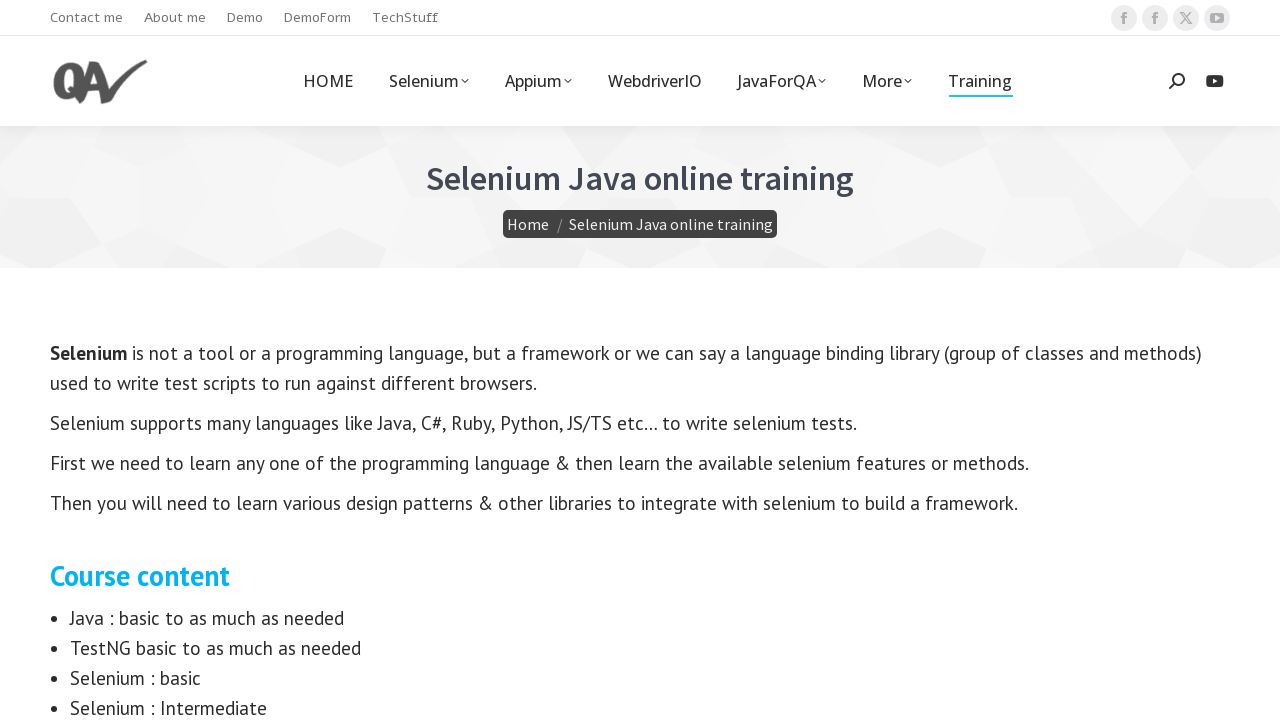

Clicked NewWindow button to open a new window at (640, 400) on (//input[@type='button'])[3]
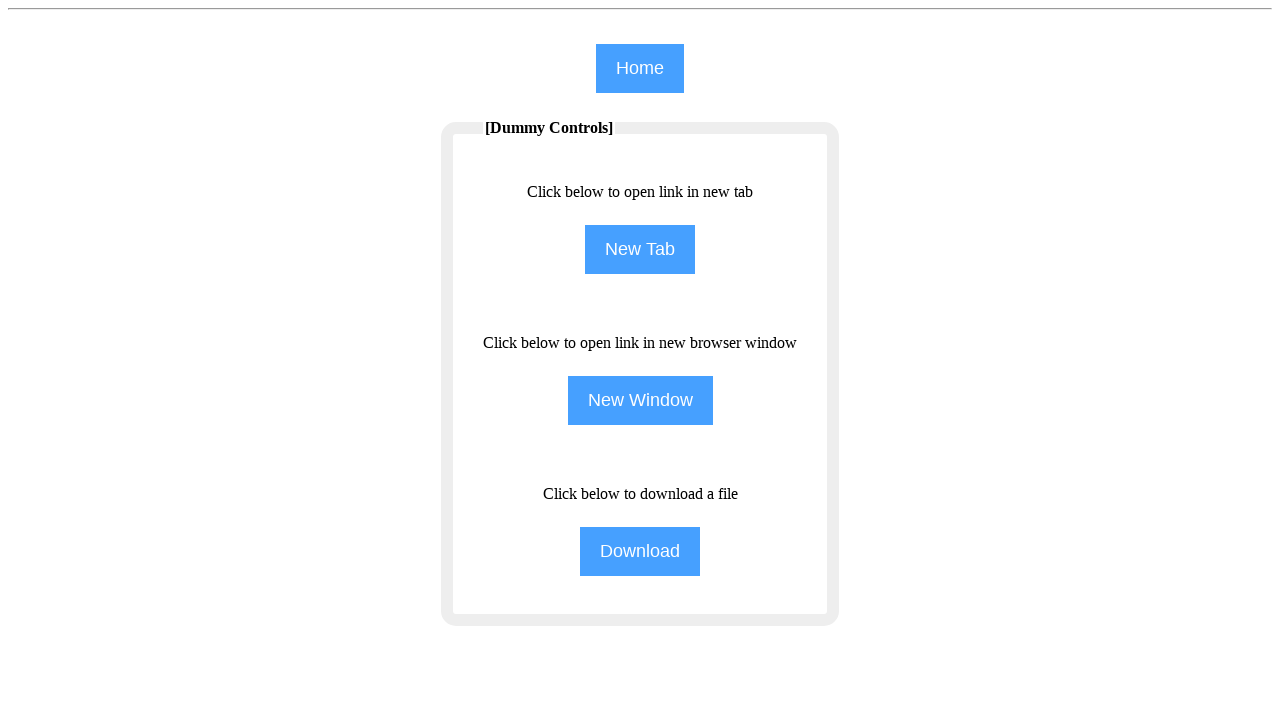

New window opened and acquired
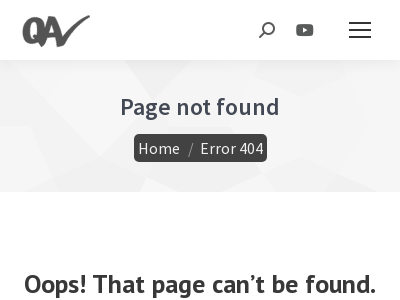

New window loaded completely
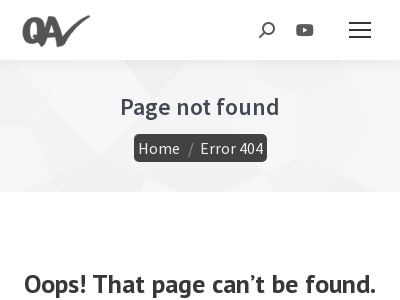

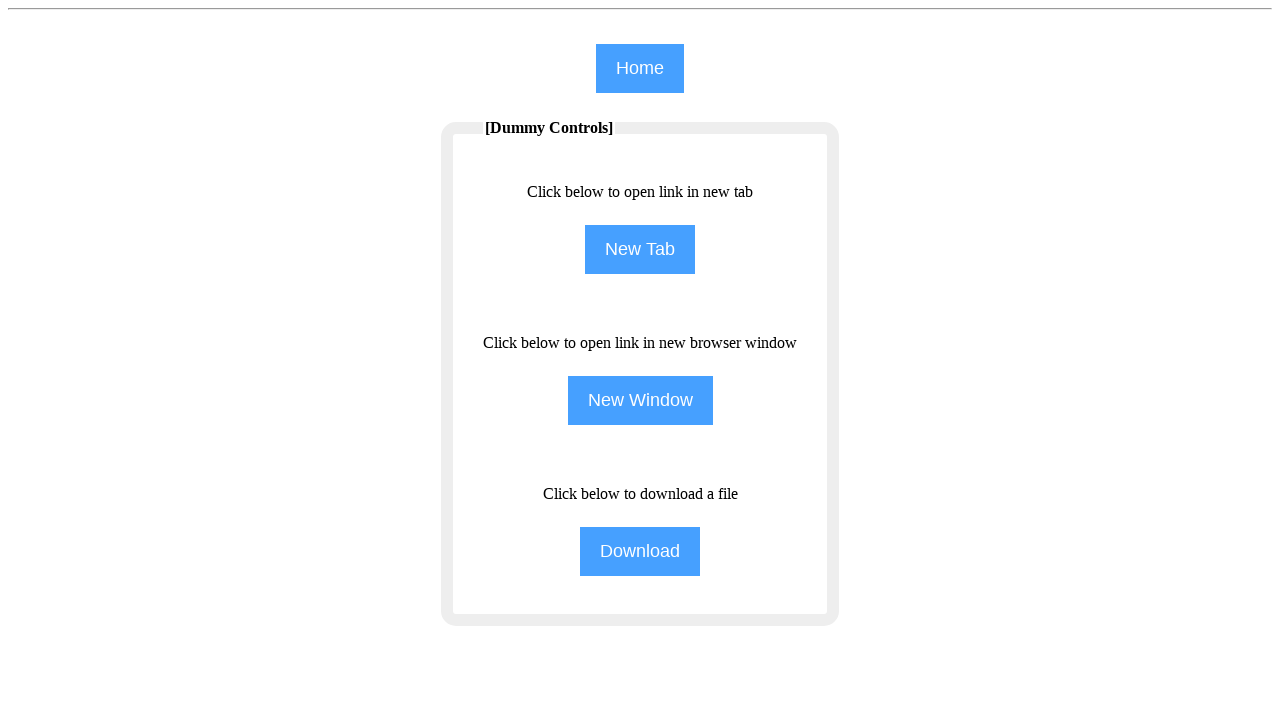